Tests a calculator form by reading two numbers from the page, calculating their sum, selecting the result from a dropdown, and submitting the form

Starting URL: https://suninjuly.github.io/selects2.html

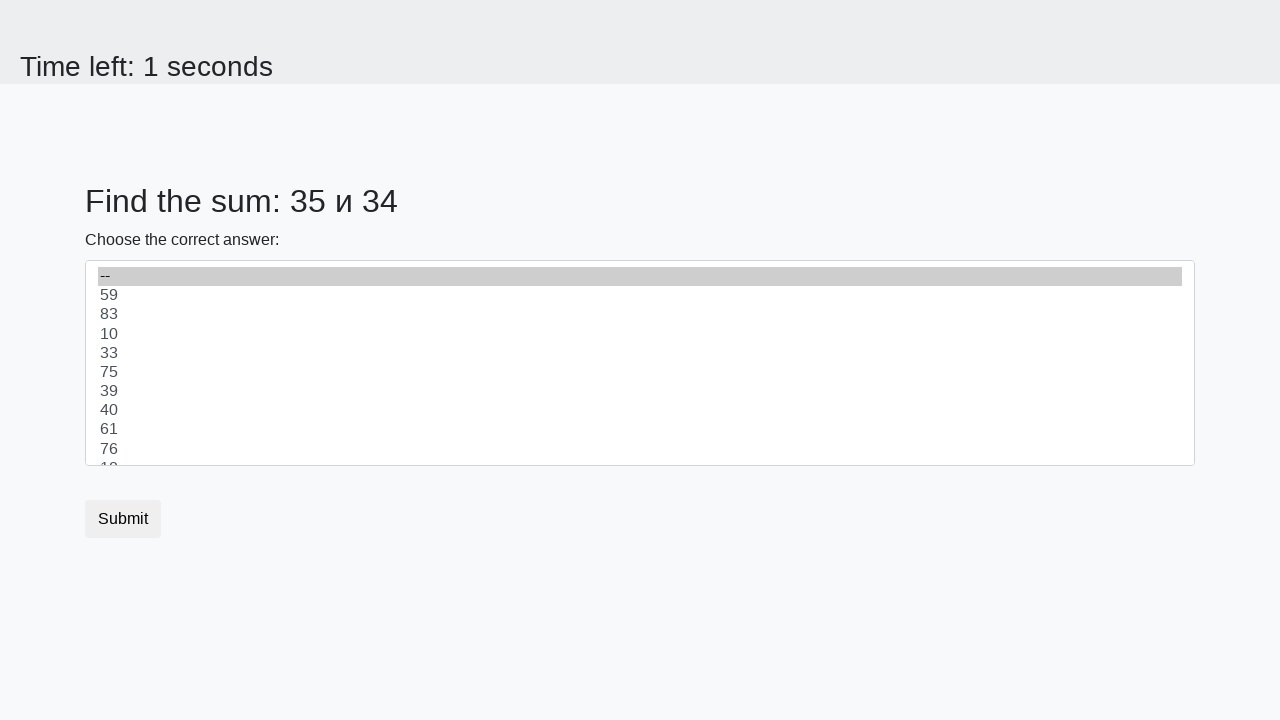

Read first number from page
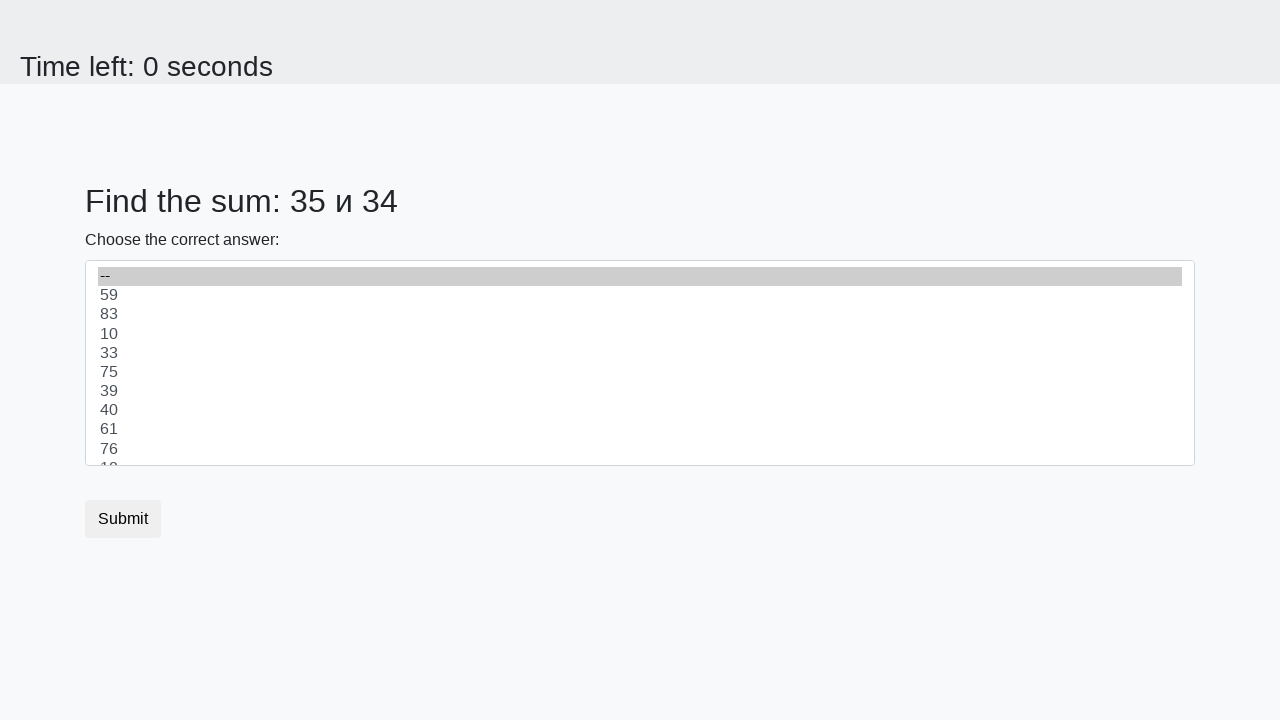

Read second number from page
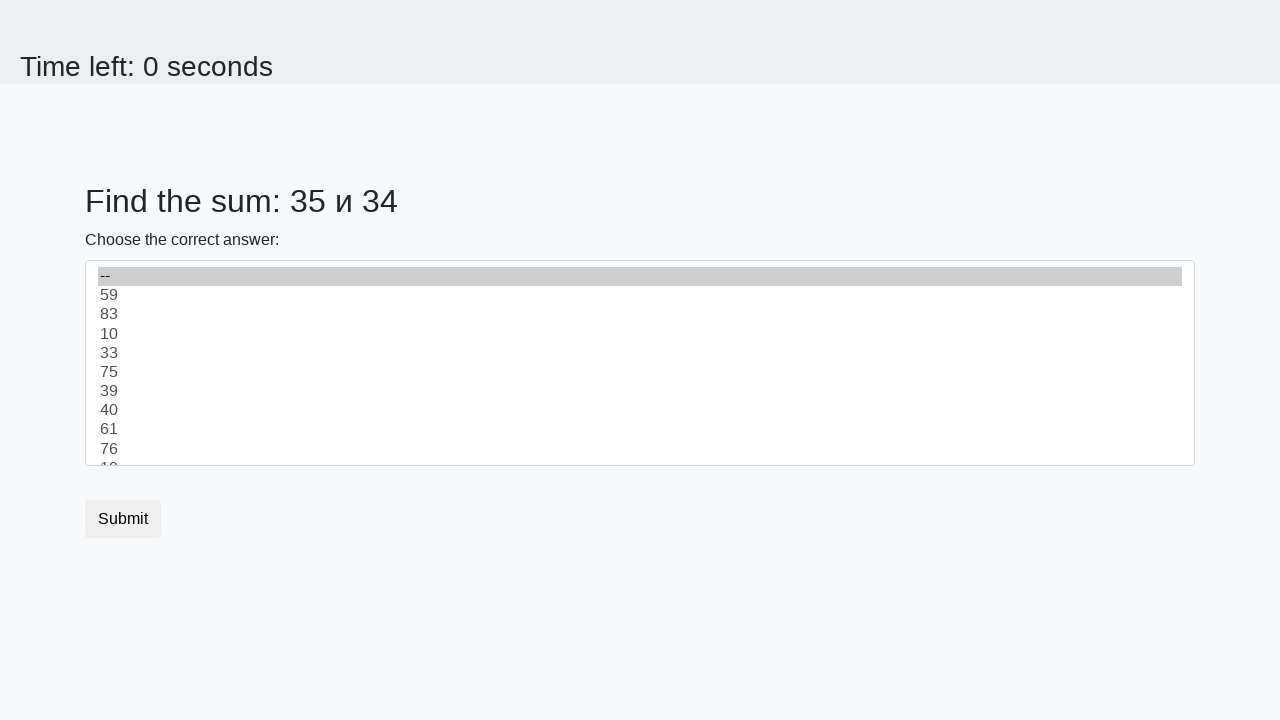

Selected sum value '69' from dropdown on #dropdown
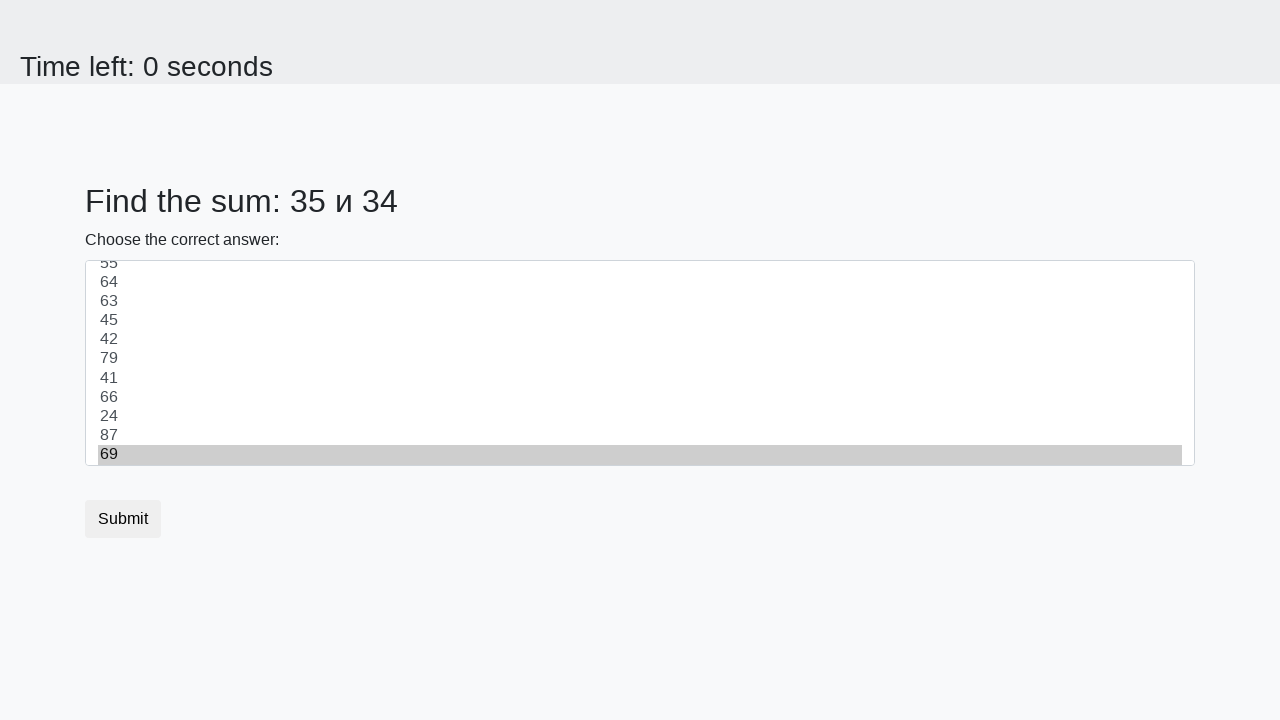

Clicked submit button at (123, 519) on button
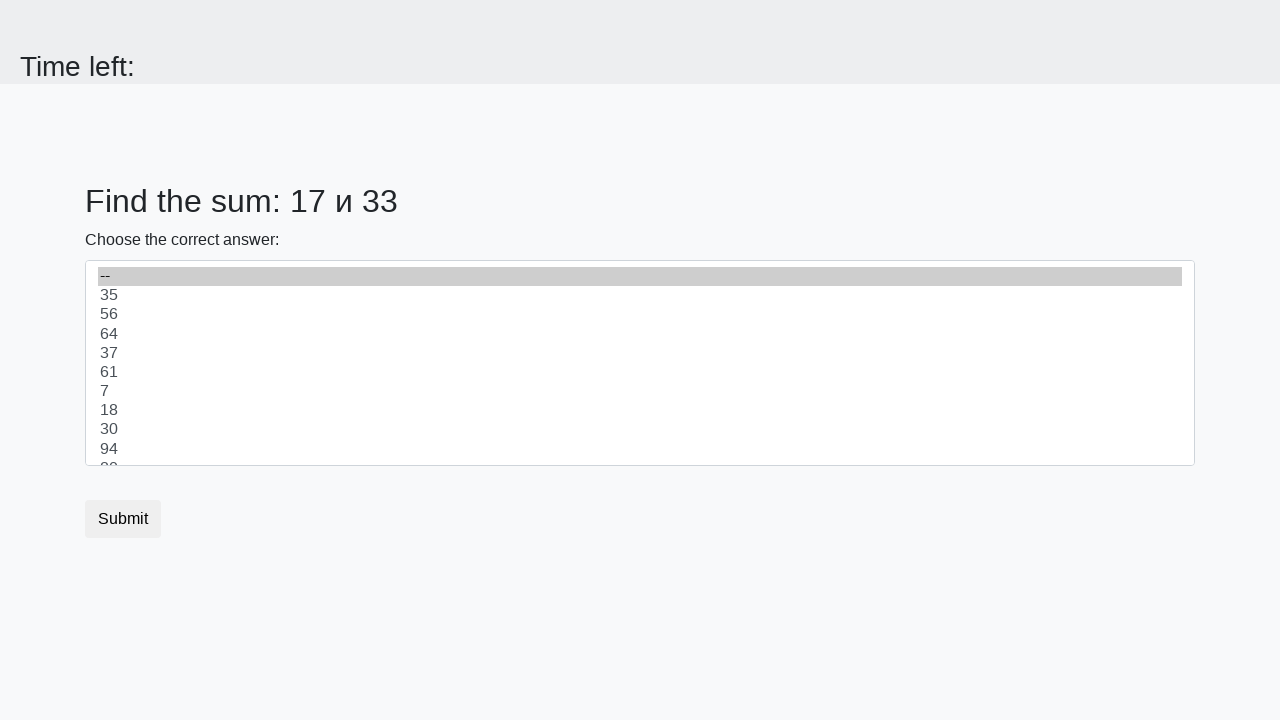

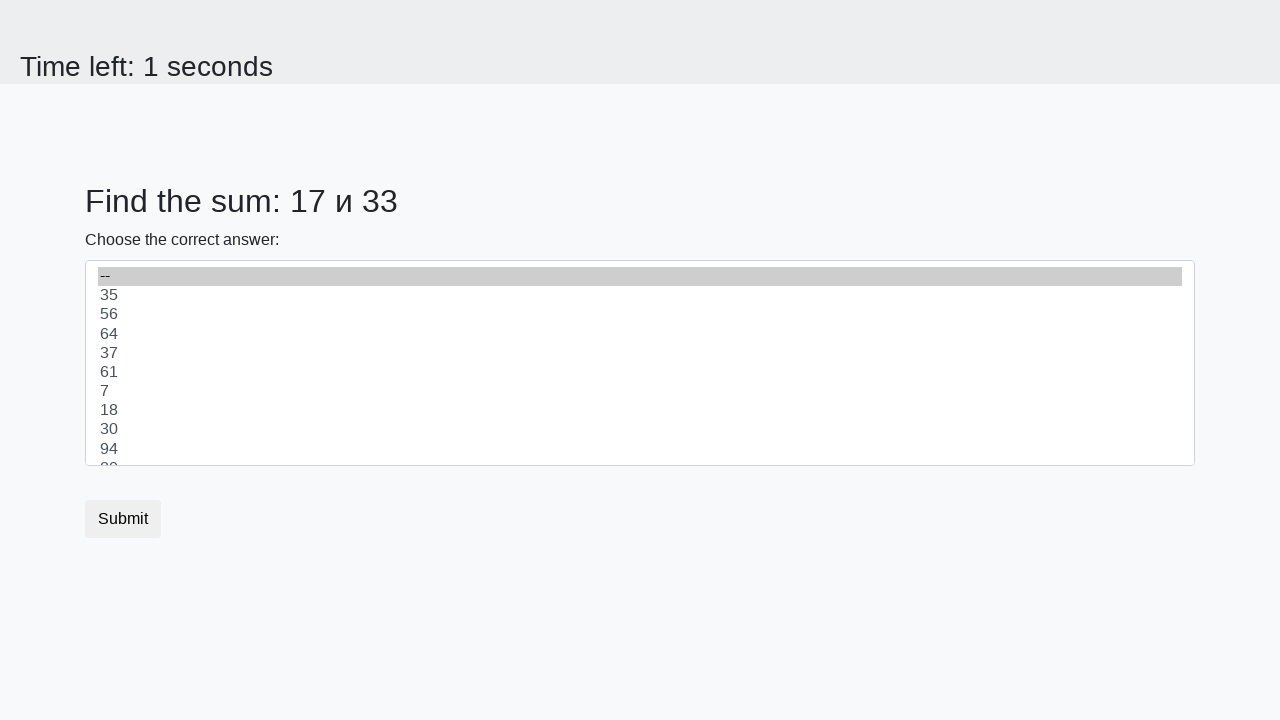